Tests loading functionality by clicking the green loading button and verifying the loading state transitions from button visible, to loading text, to success message.

Starting URL: https://kristinek.github.io/site/examples/loading_color

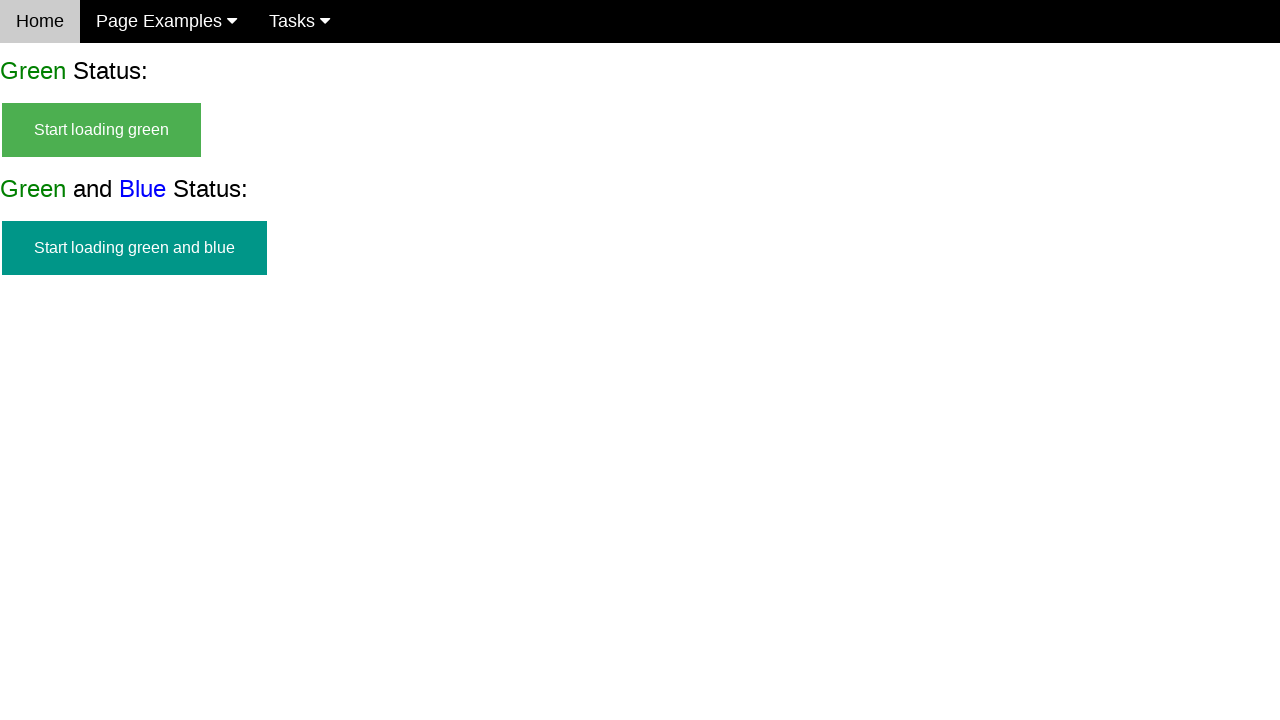

Navigated to loading color example page
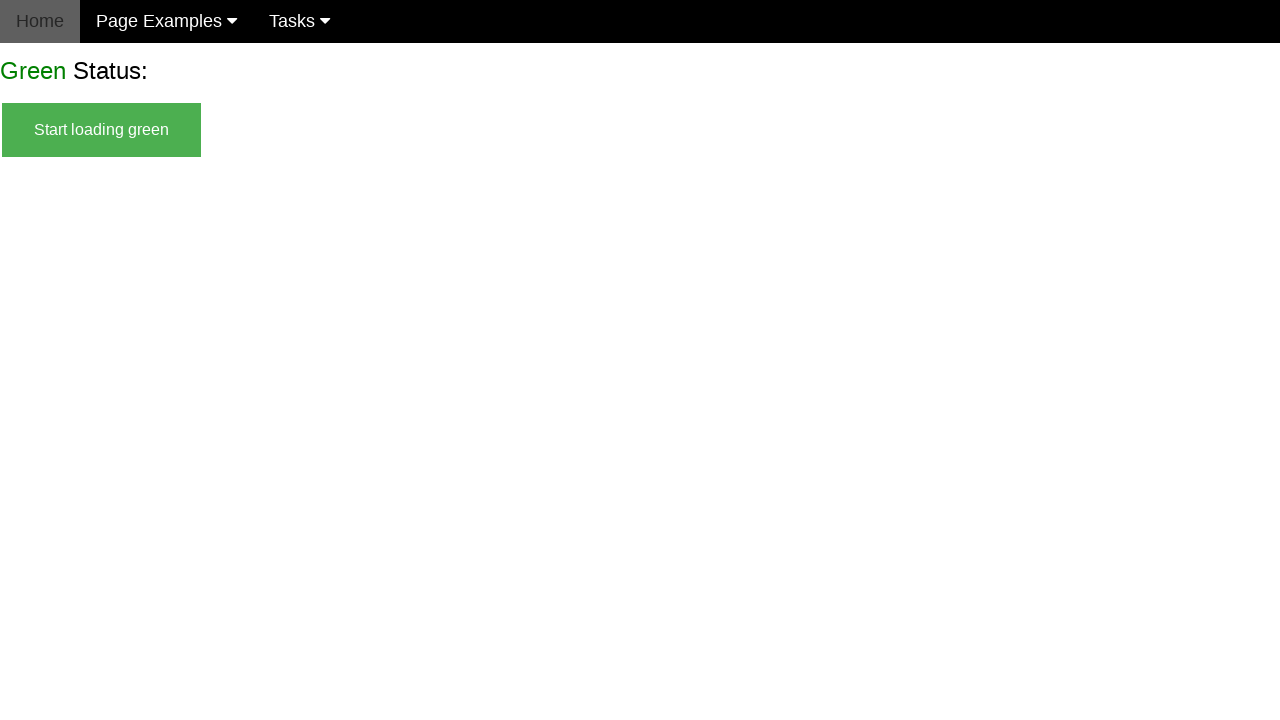

Clicked green loading button at (102, 130) on #start_green
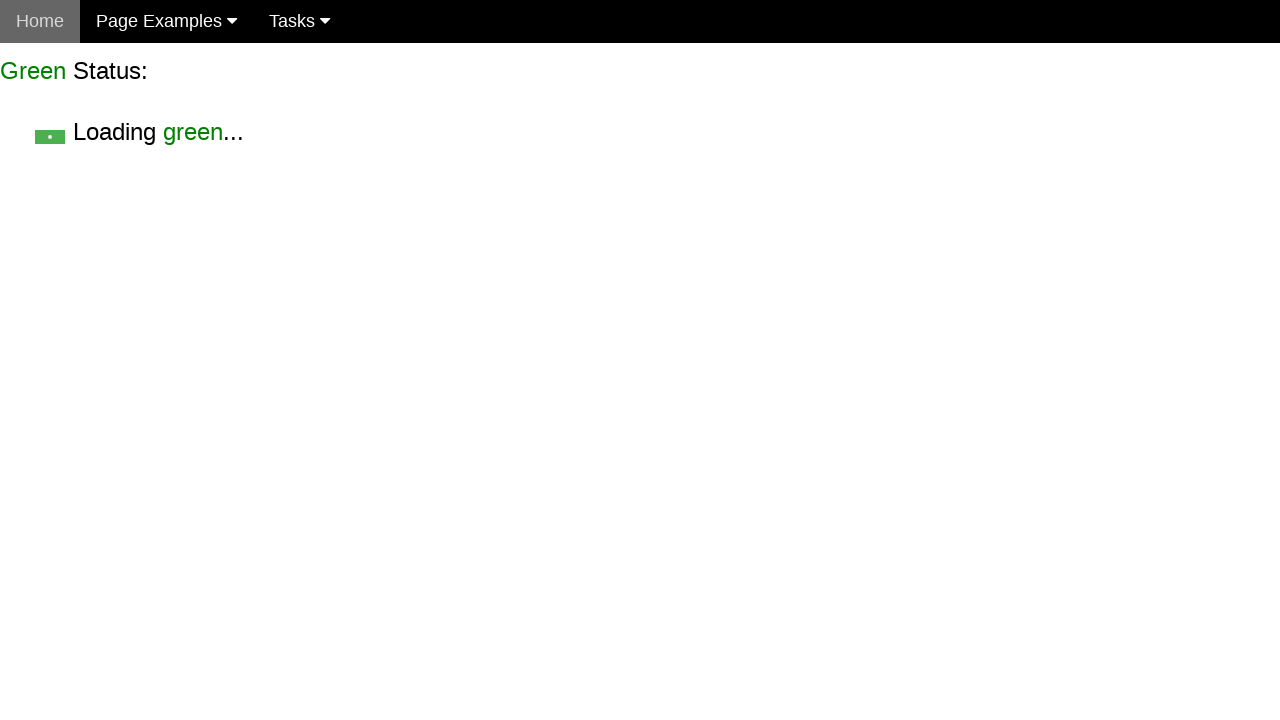

Green button hidden - loading started
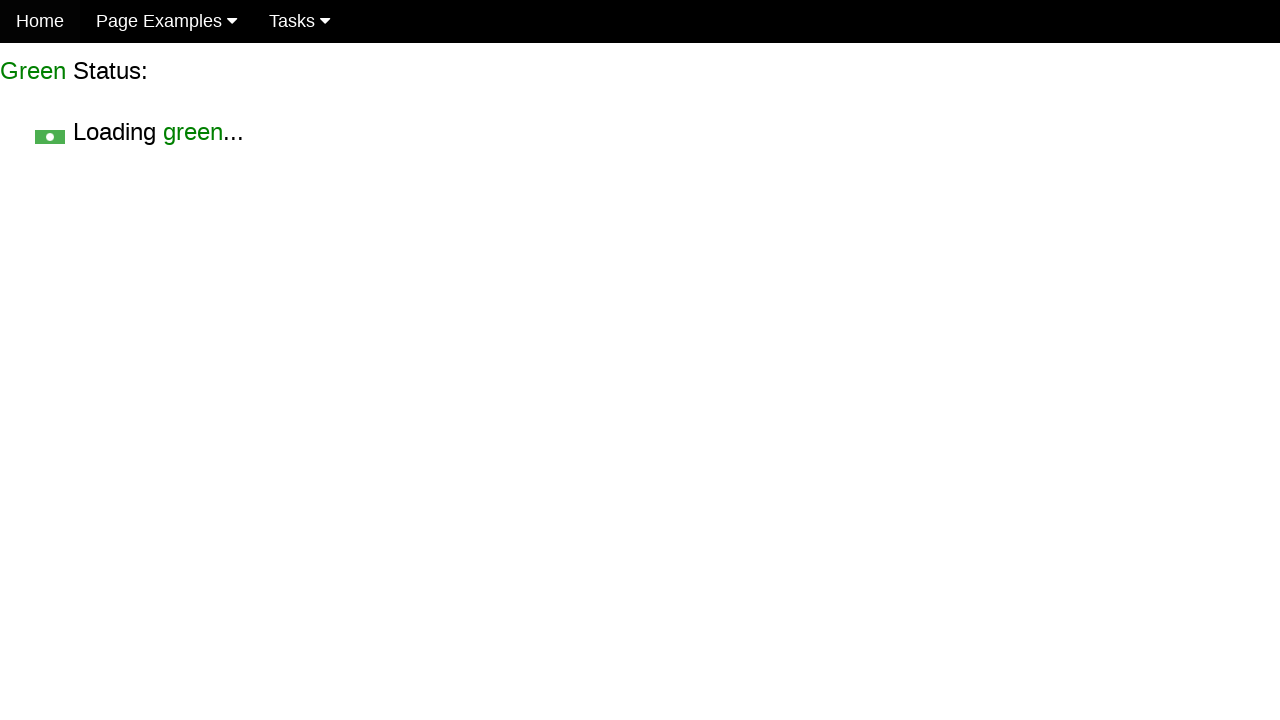

Loading text appeared
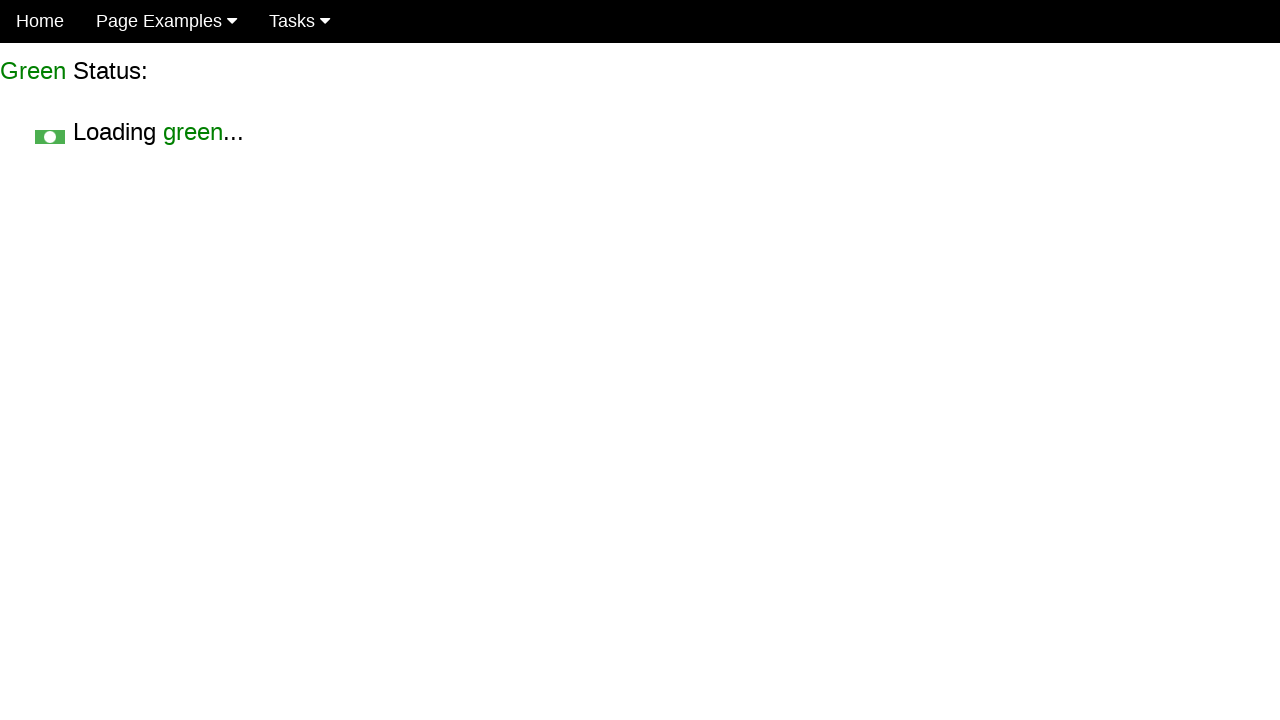

Success message appeared after loading completed
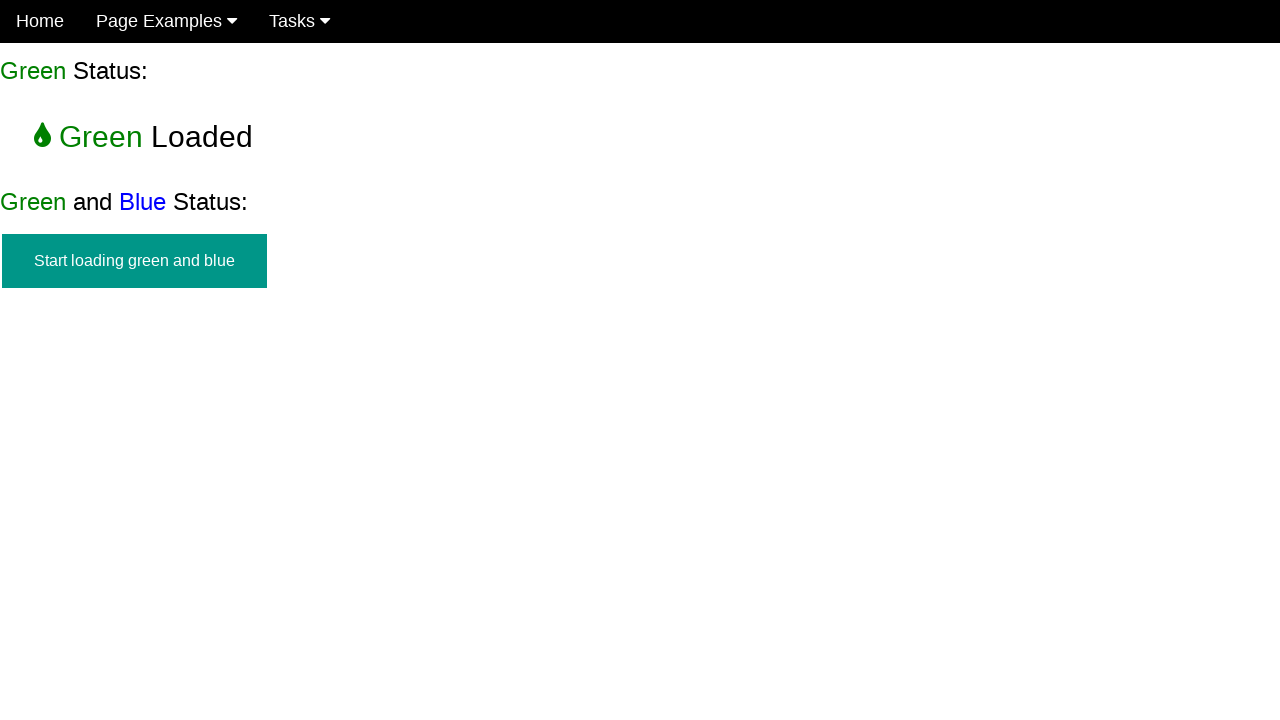

Loading text disappeared - loading state transitioned to success
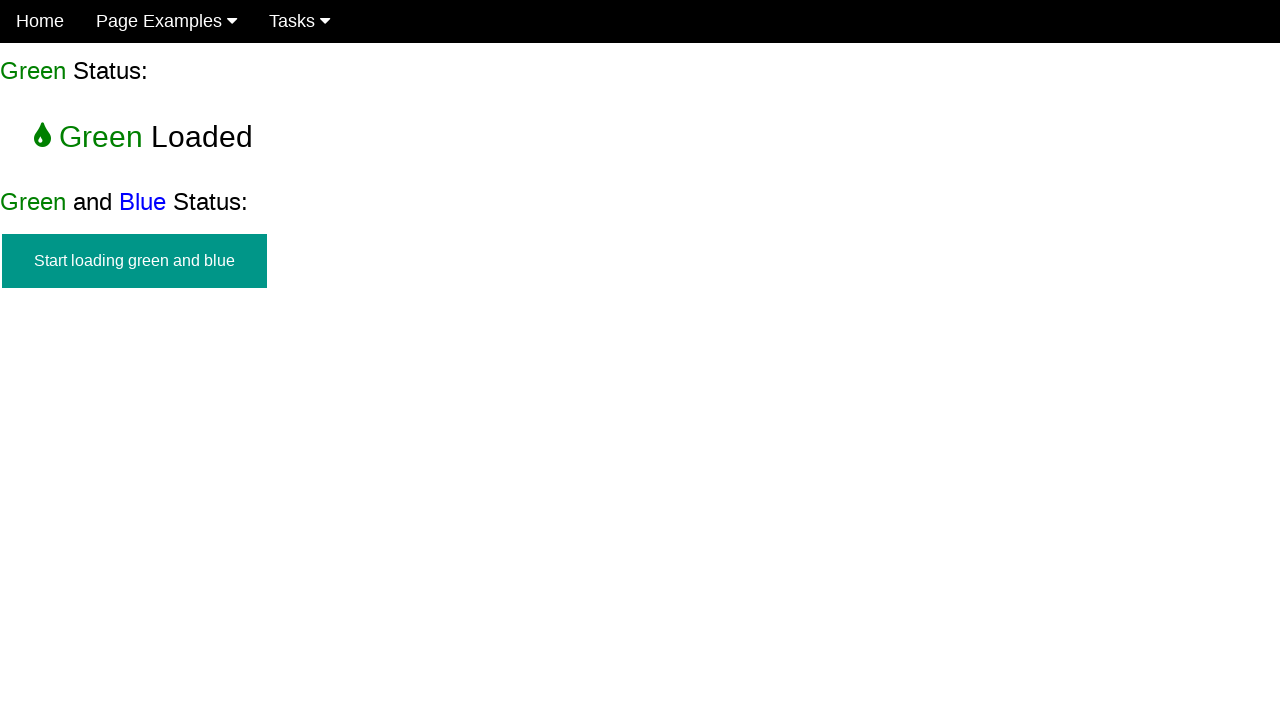

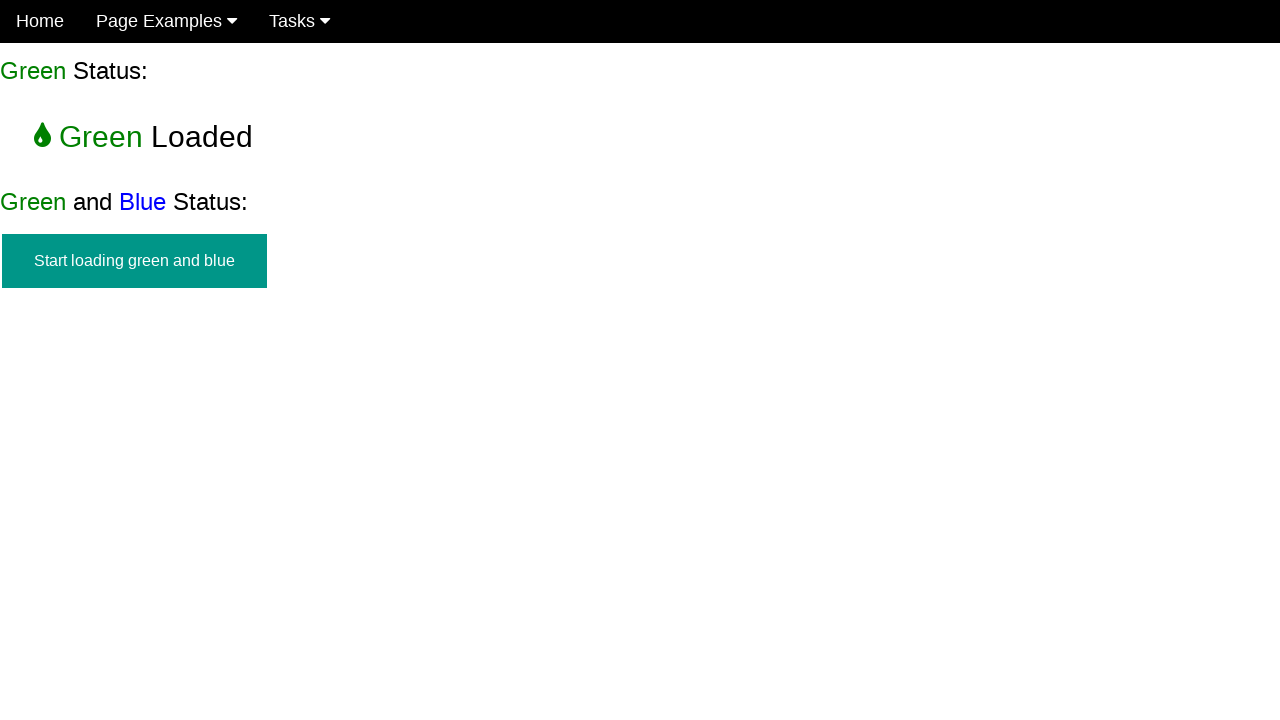